Tests dropdown selection by selecting an option using its visible text

Starting URL: https://app.endtest.io/guides/docs/how-to-test-dropdowns/

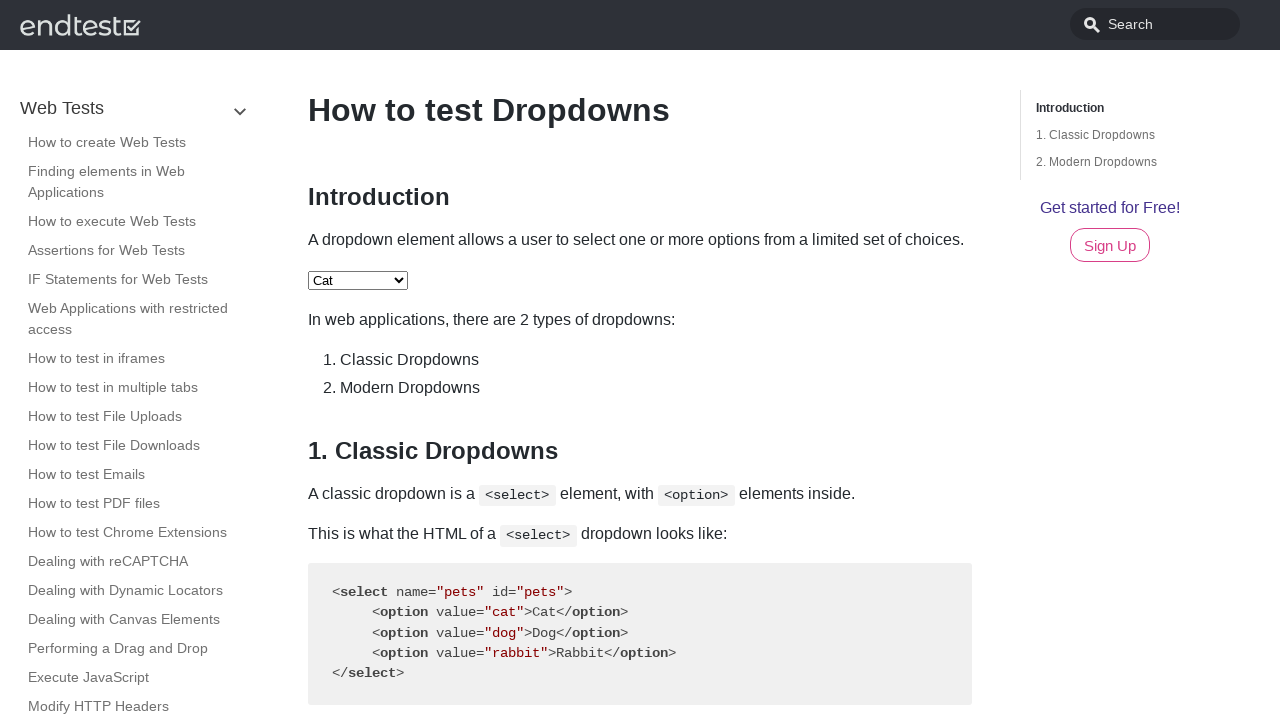

Selected 'Dog' option from pets dropdown on #pets
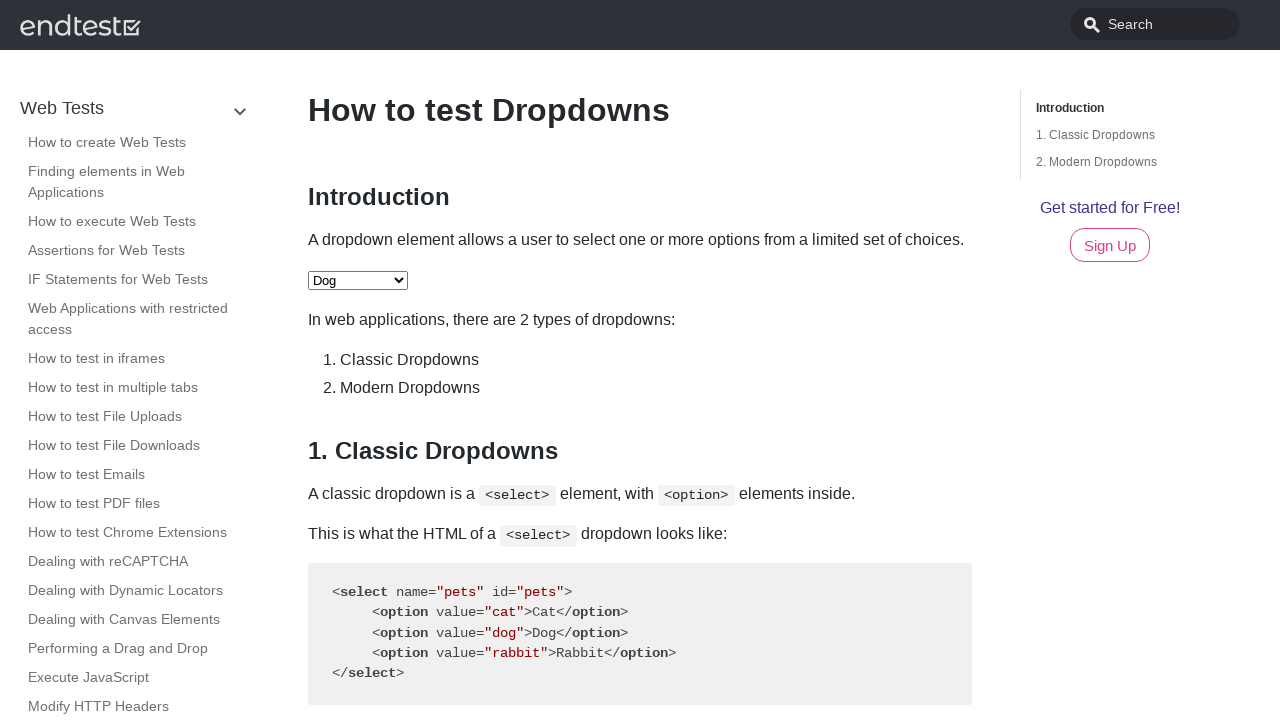

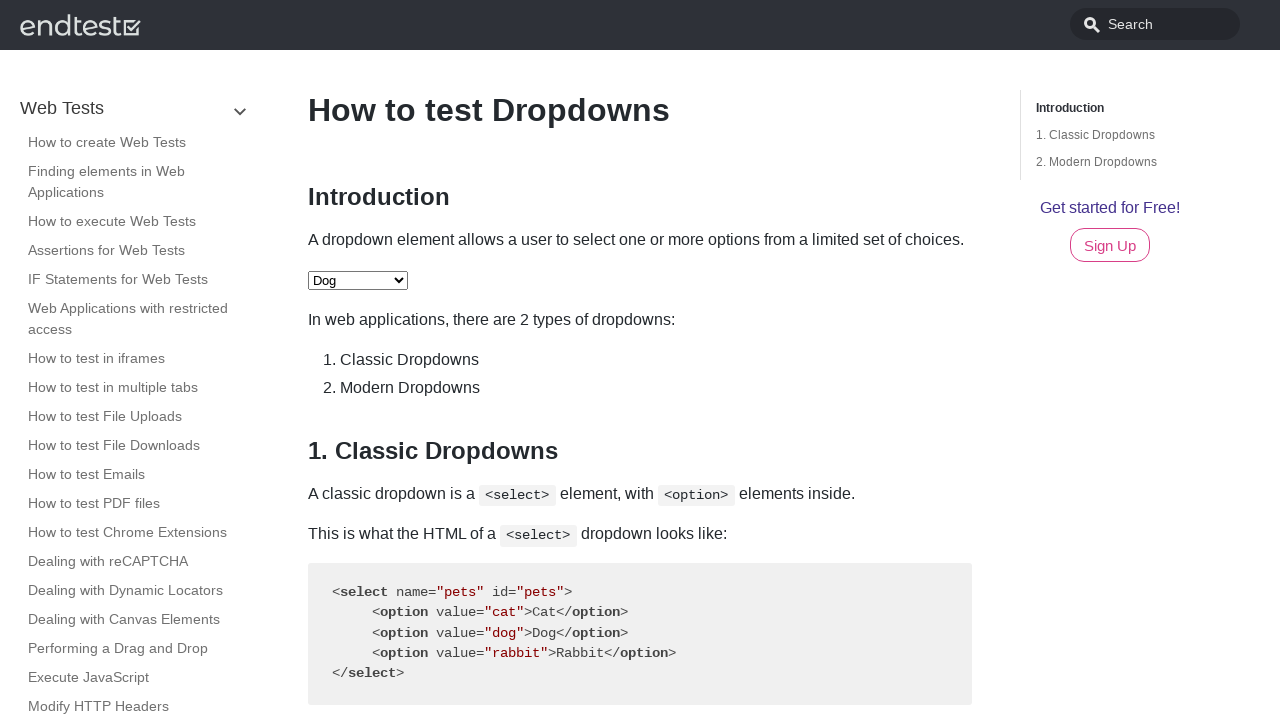